Navigates to OrangeHRM demo homepage and verifies that the company branding logo is displayed on the page.

Starting URL: https://opensource-demo.orangehrmlive.com/

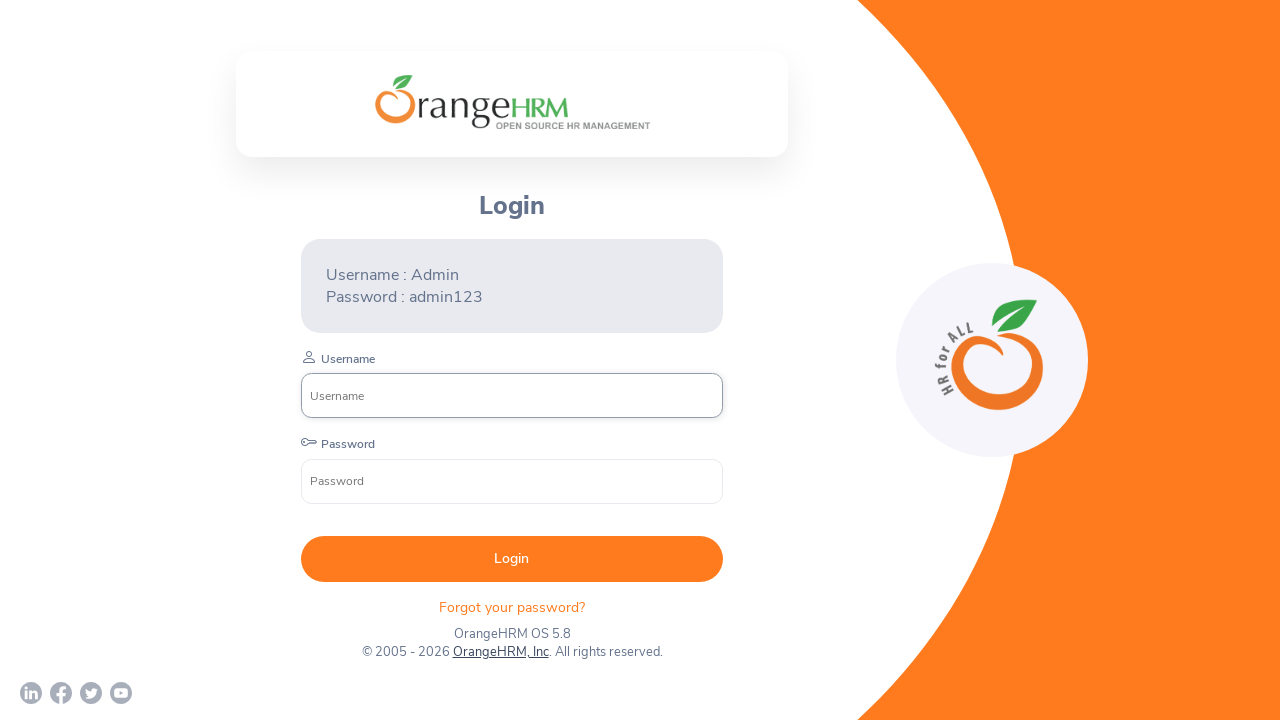

Located company branding logo element
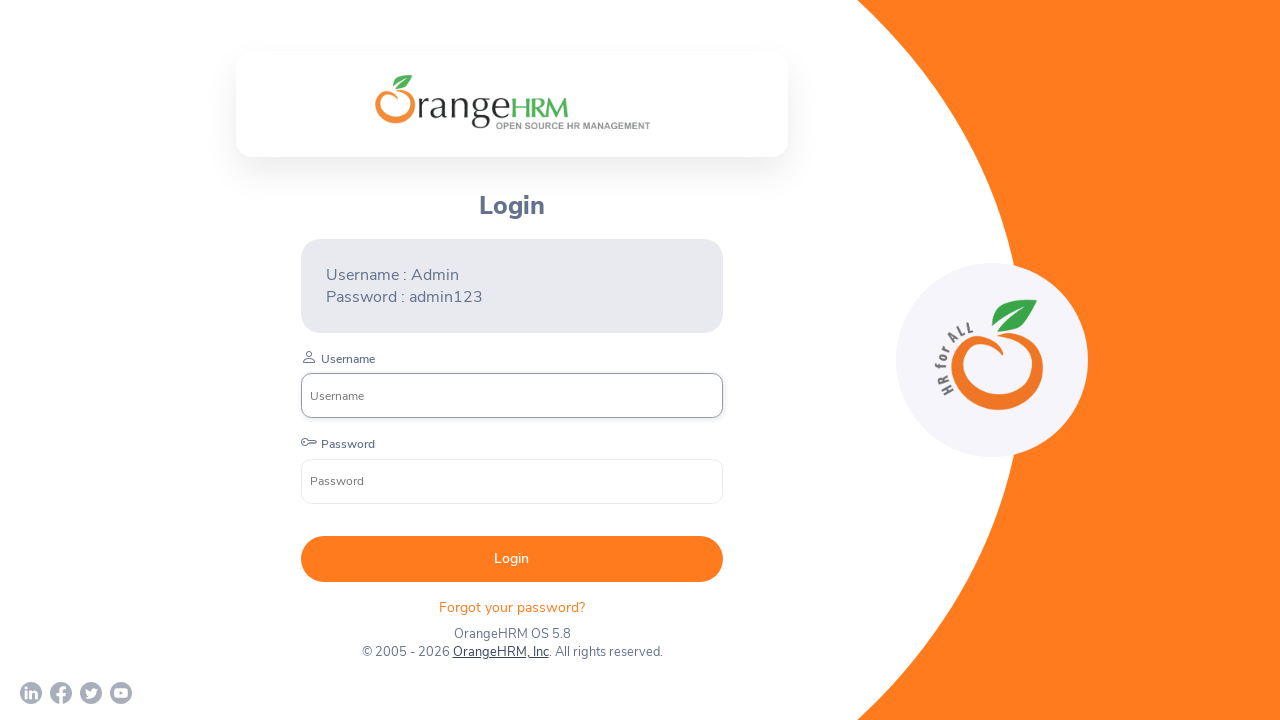

Waited for company branding logo to become visible
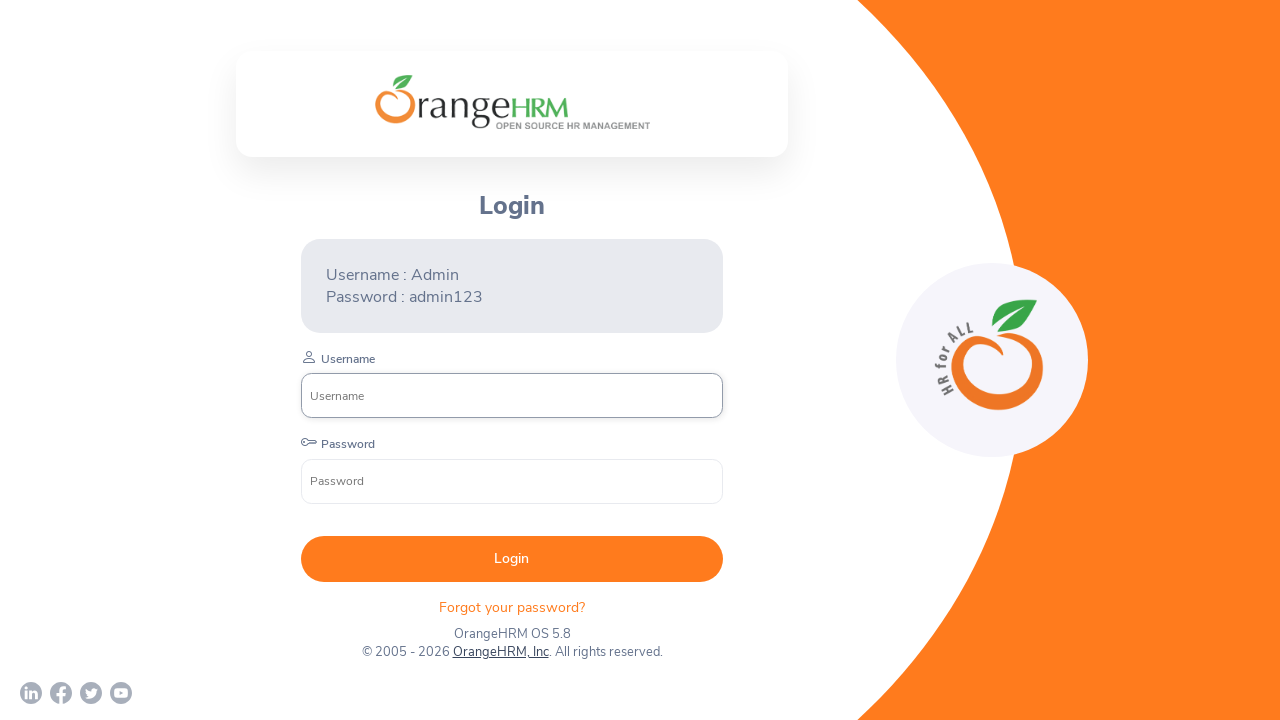

Verified that company branding logo is visible on the homepage
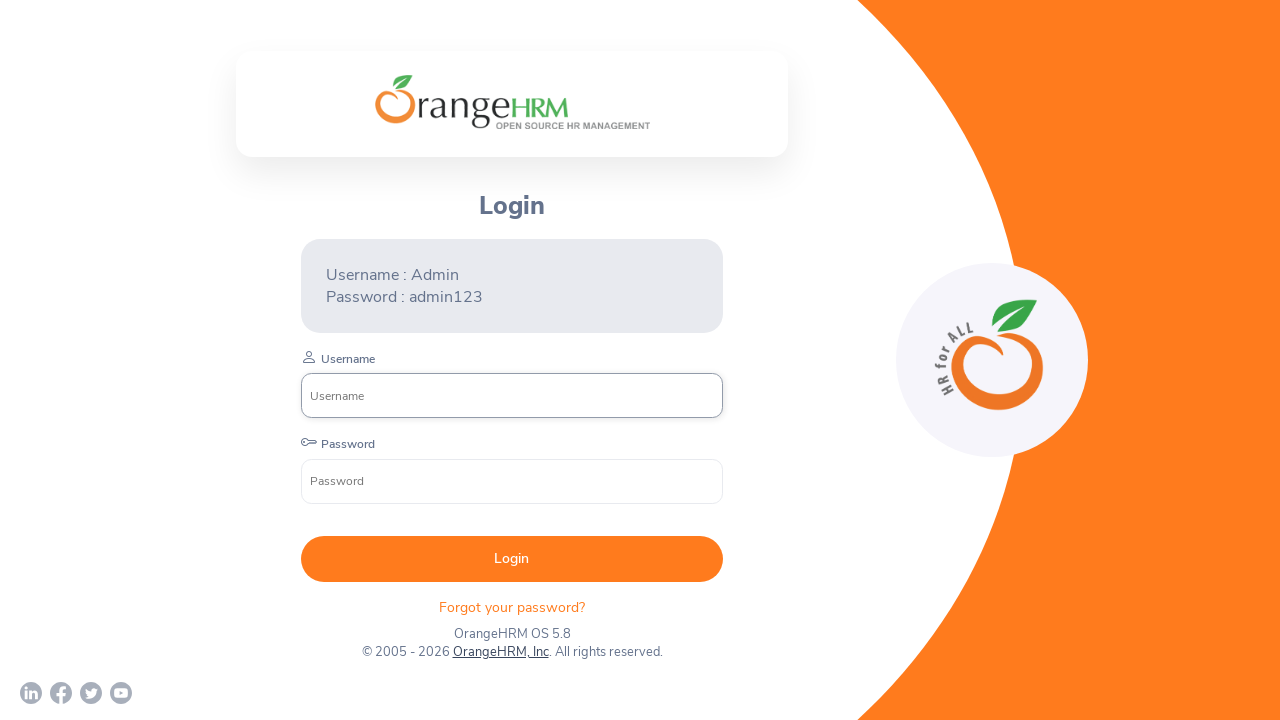

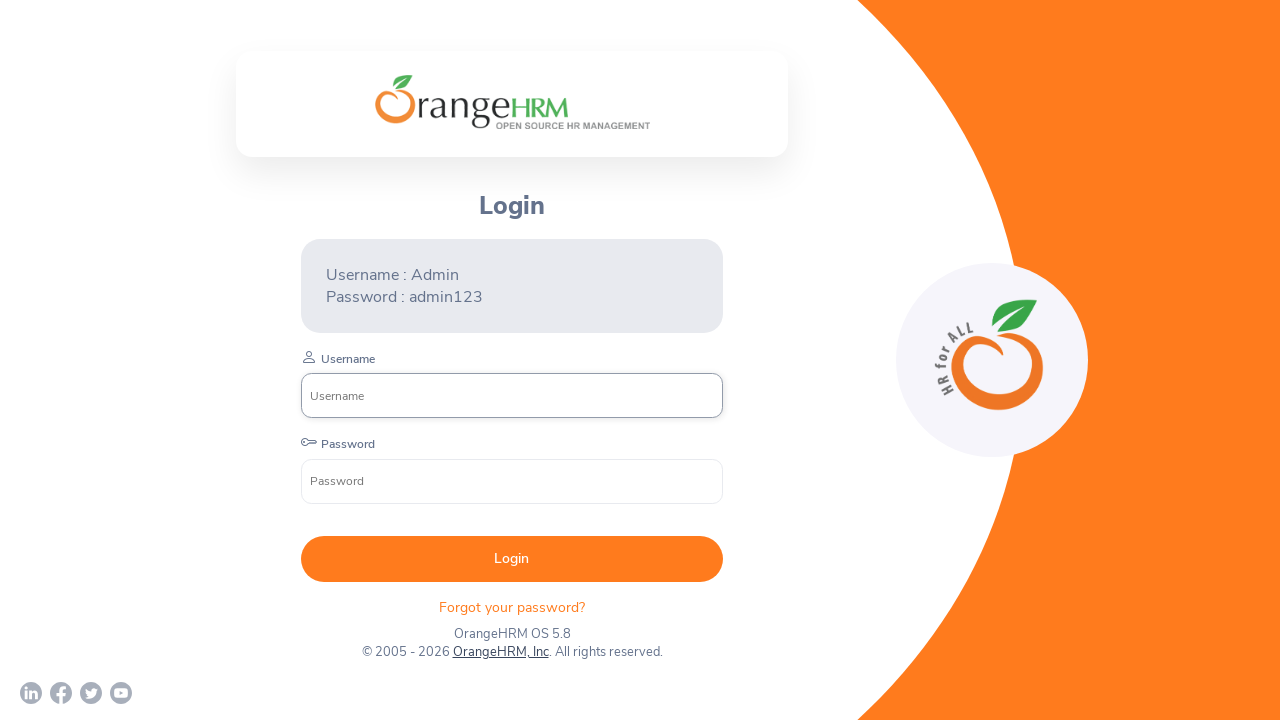